Tests a form submission by filling out various fields including name, address, contact information, and job details, then submitting the form

Starting URL: https://bonigarcia.dev/selenium-webdriver-java/data-types.html

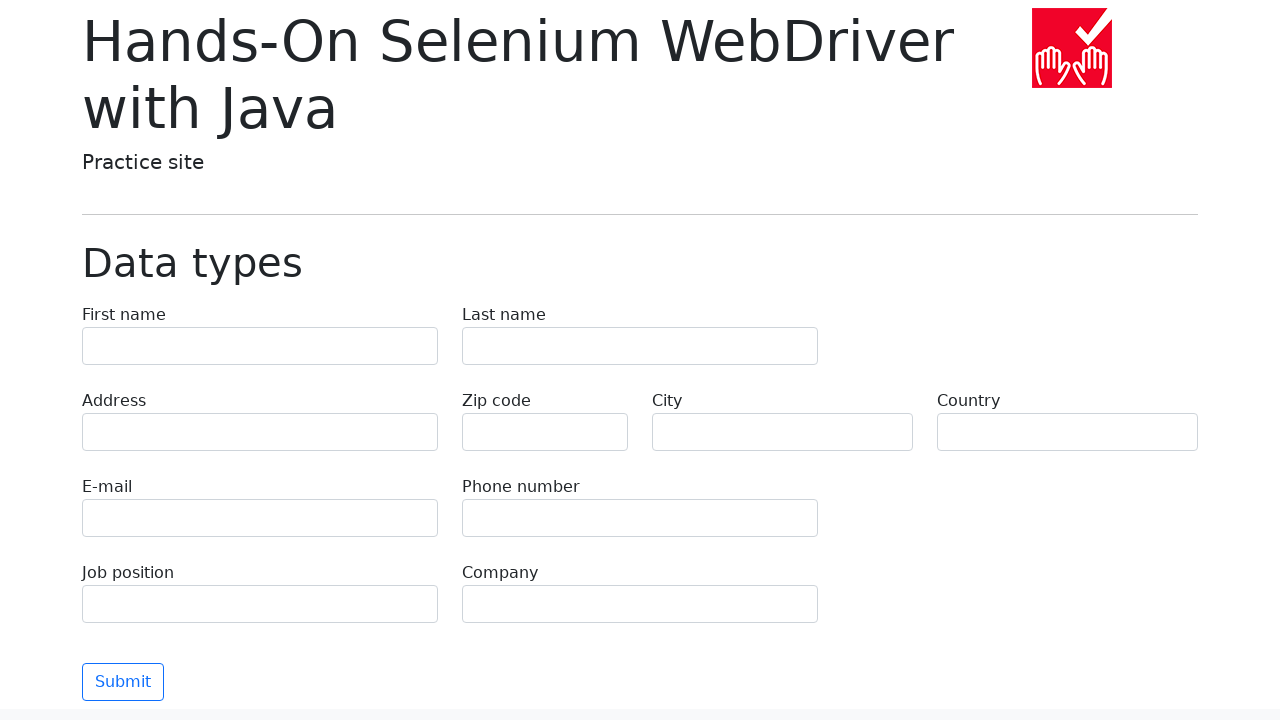

Filled first name field with 'Иван' on input[name="first-name"]
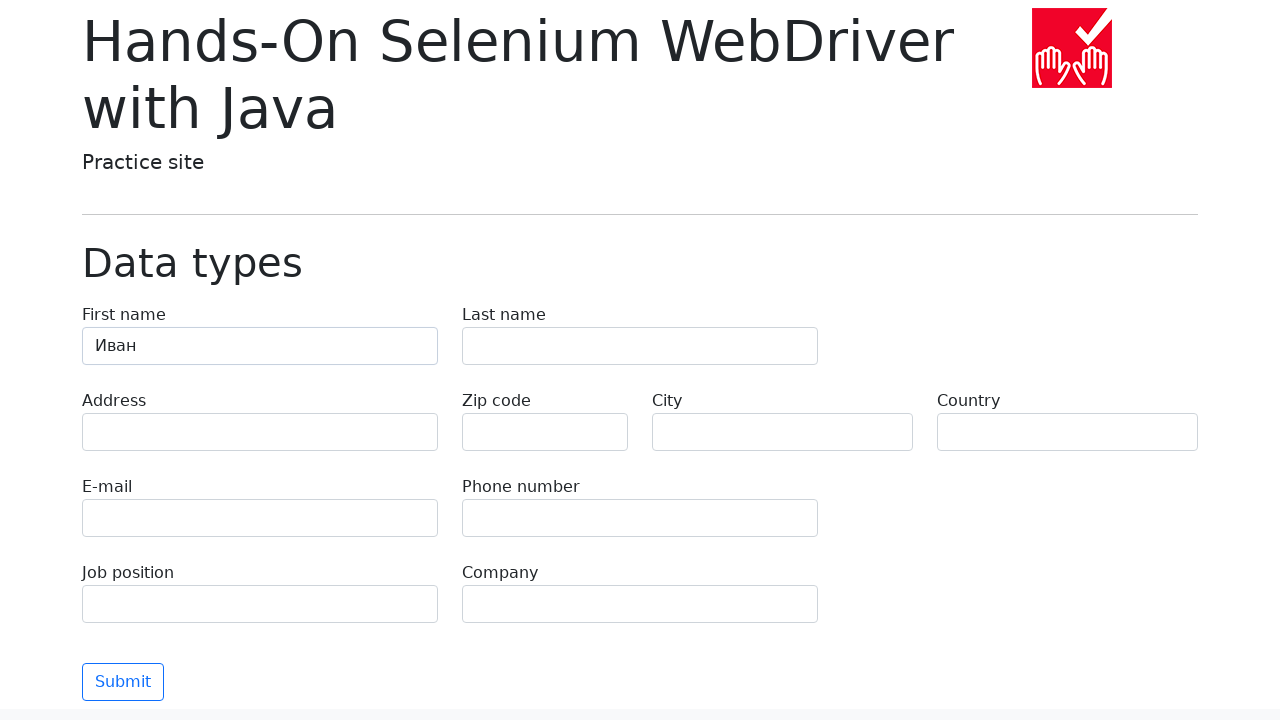

Filled last name field with 'Петров' on input[name="last-name"]
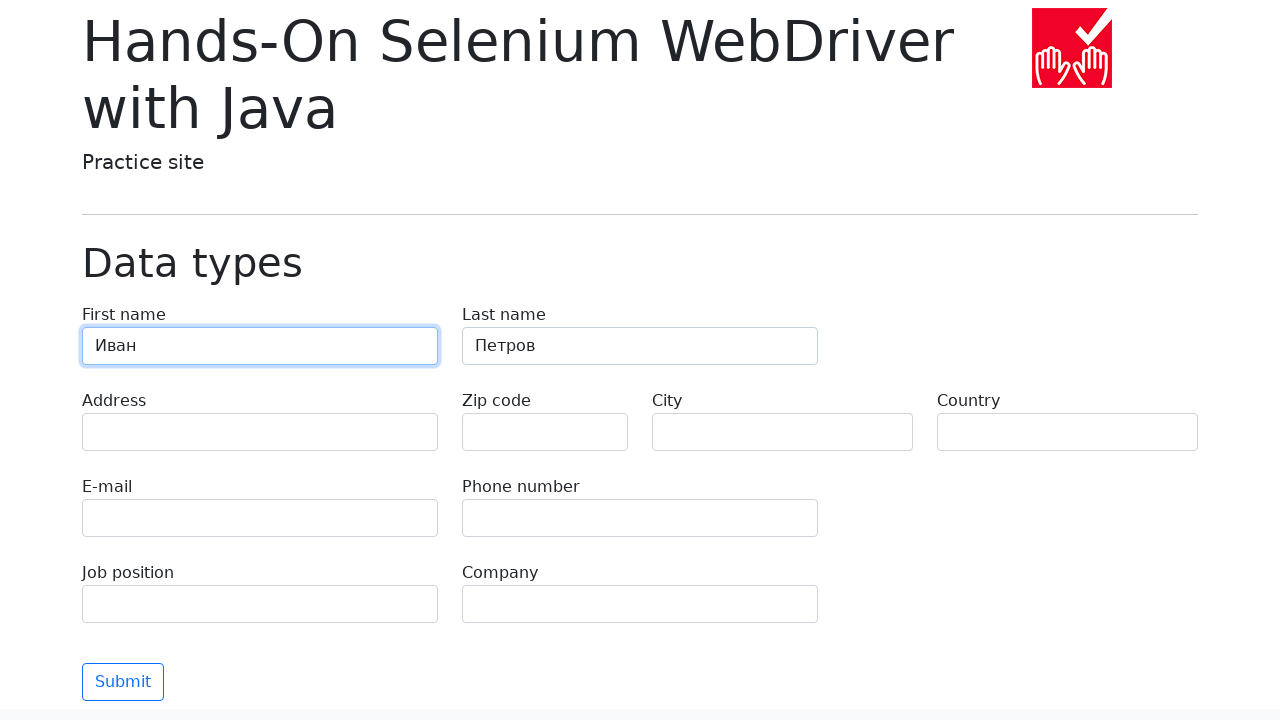

Filled address field with 'Ленина, 55-3' on input[name="address"]
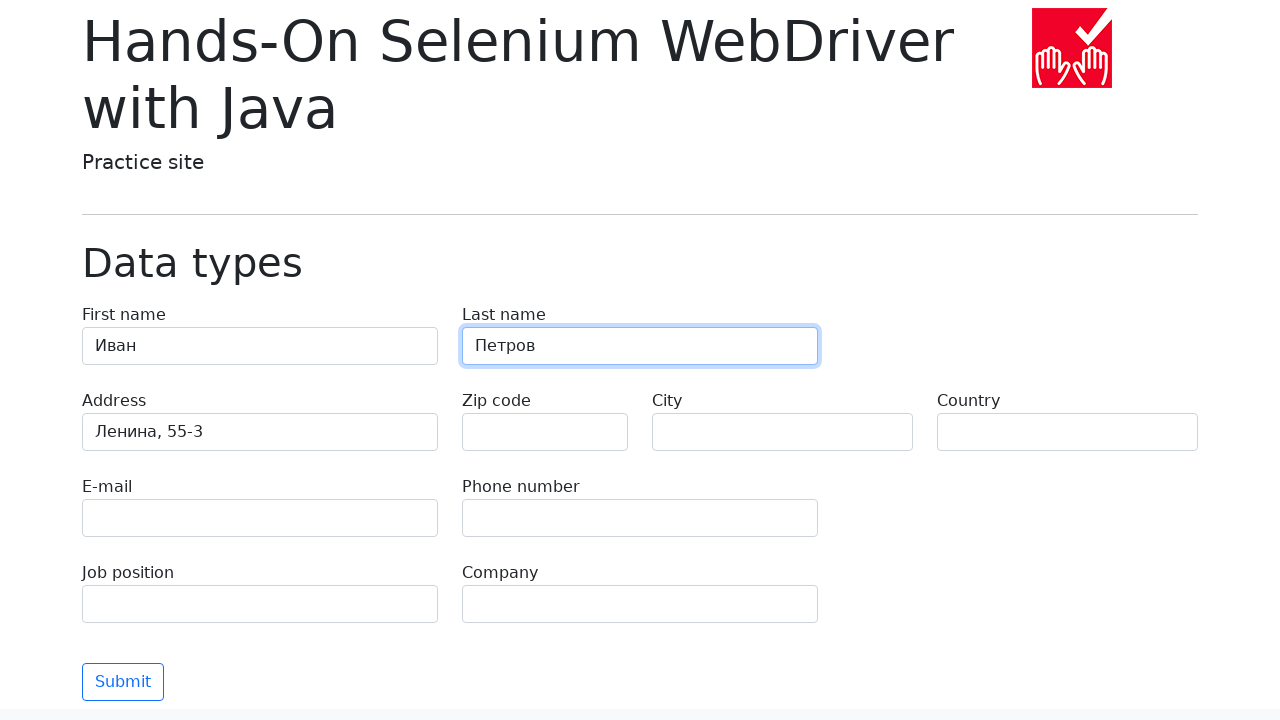

Left zip code field empty on input[name="zip-code"]
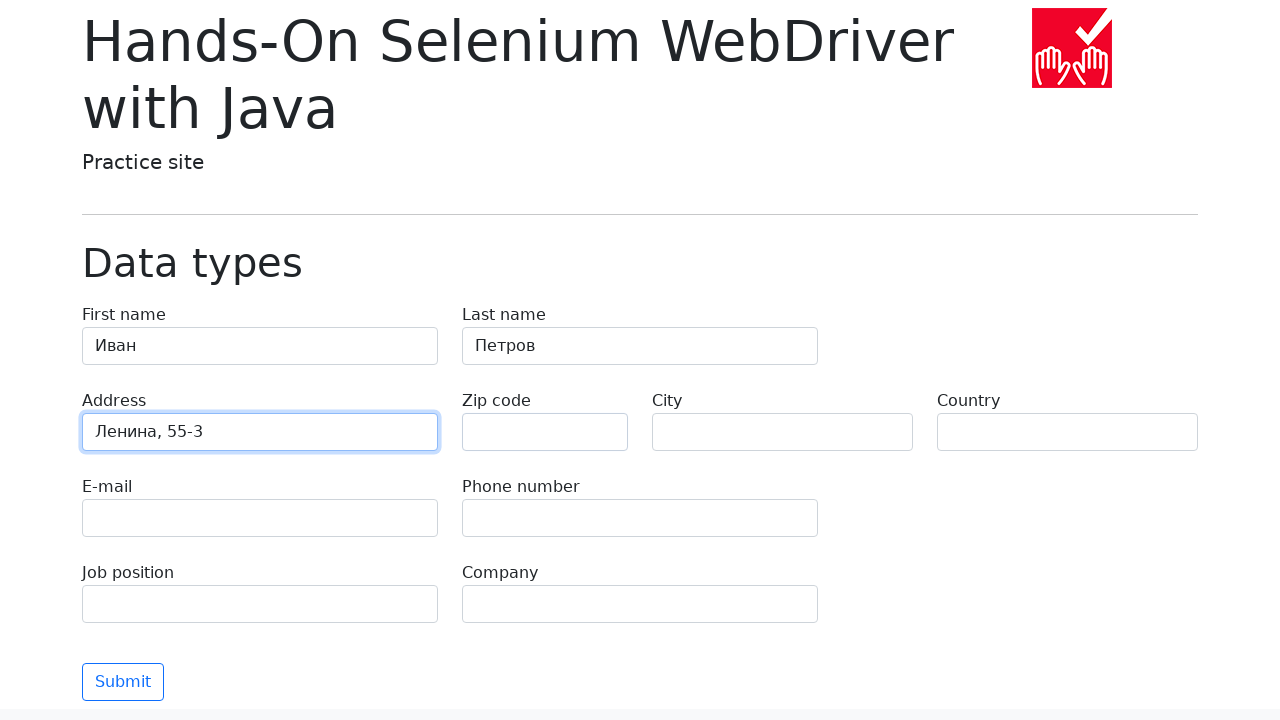

Filled city field with 'Москва' on input[name="city"]
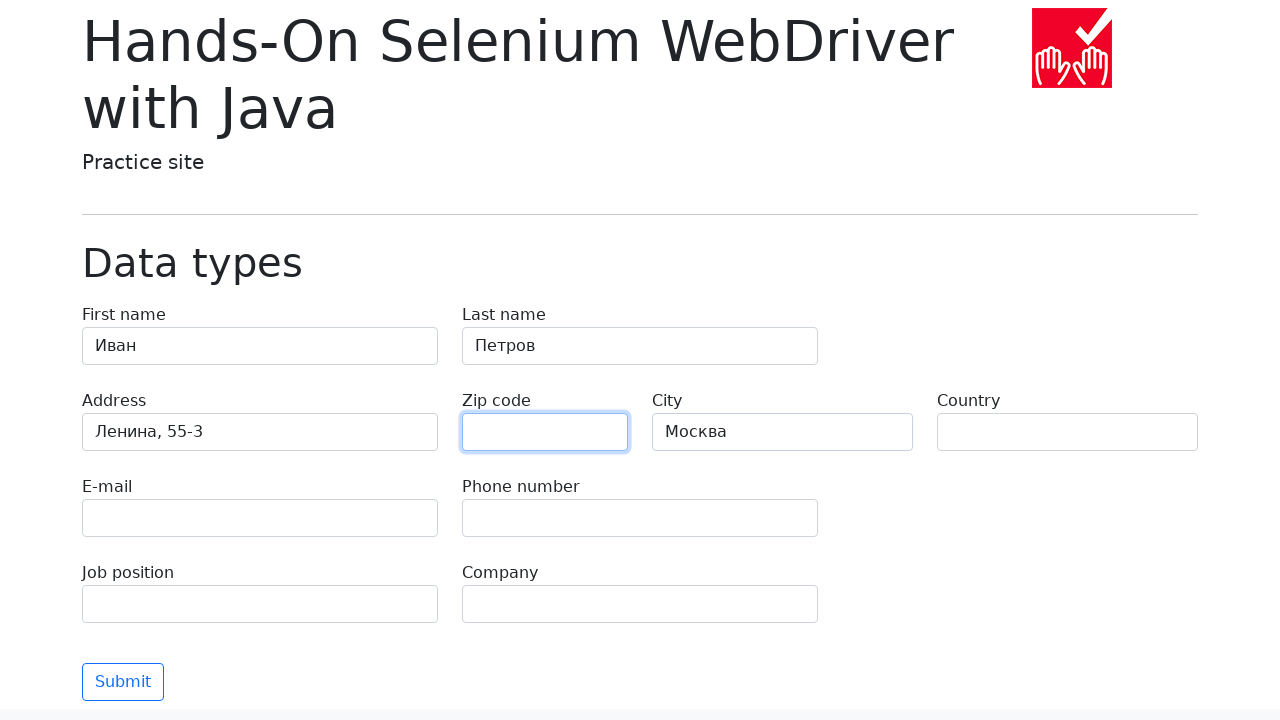

Filled country field with 'Россия' on input[name="country"]
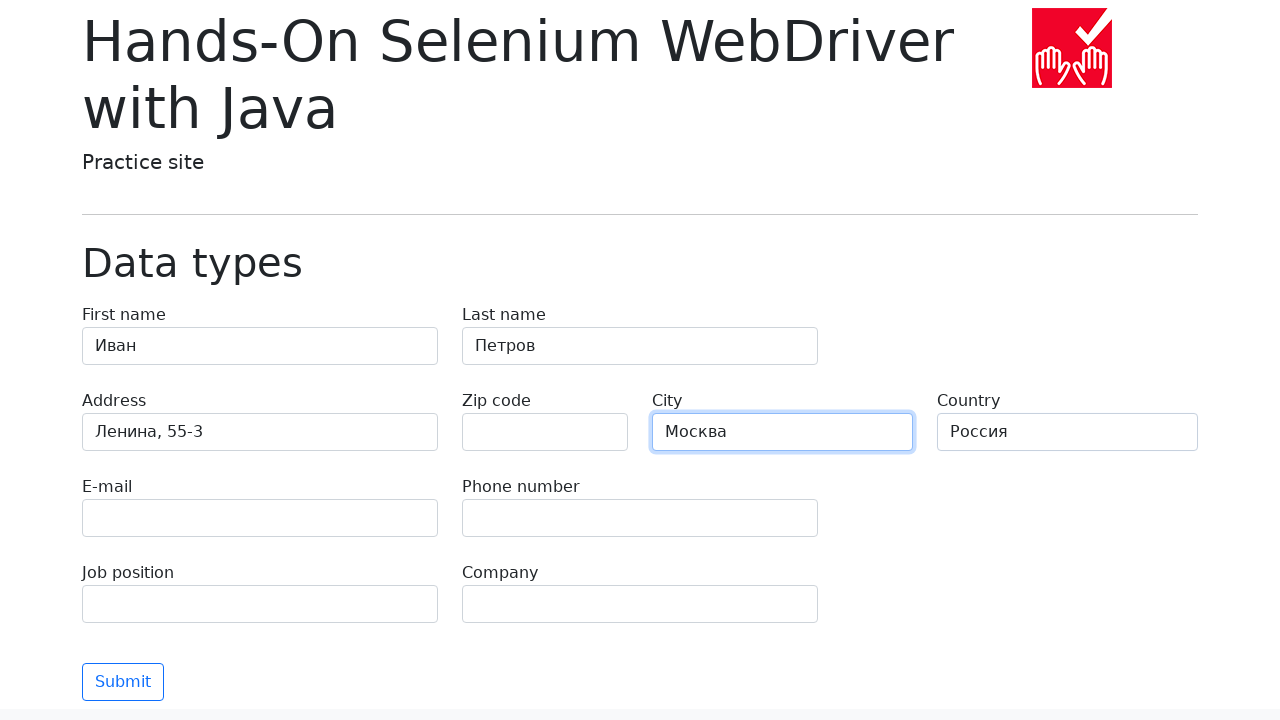

Filled email field with 'test@skypro.com' on input[name="e-mail"]
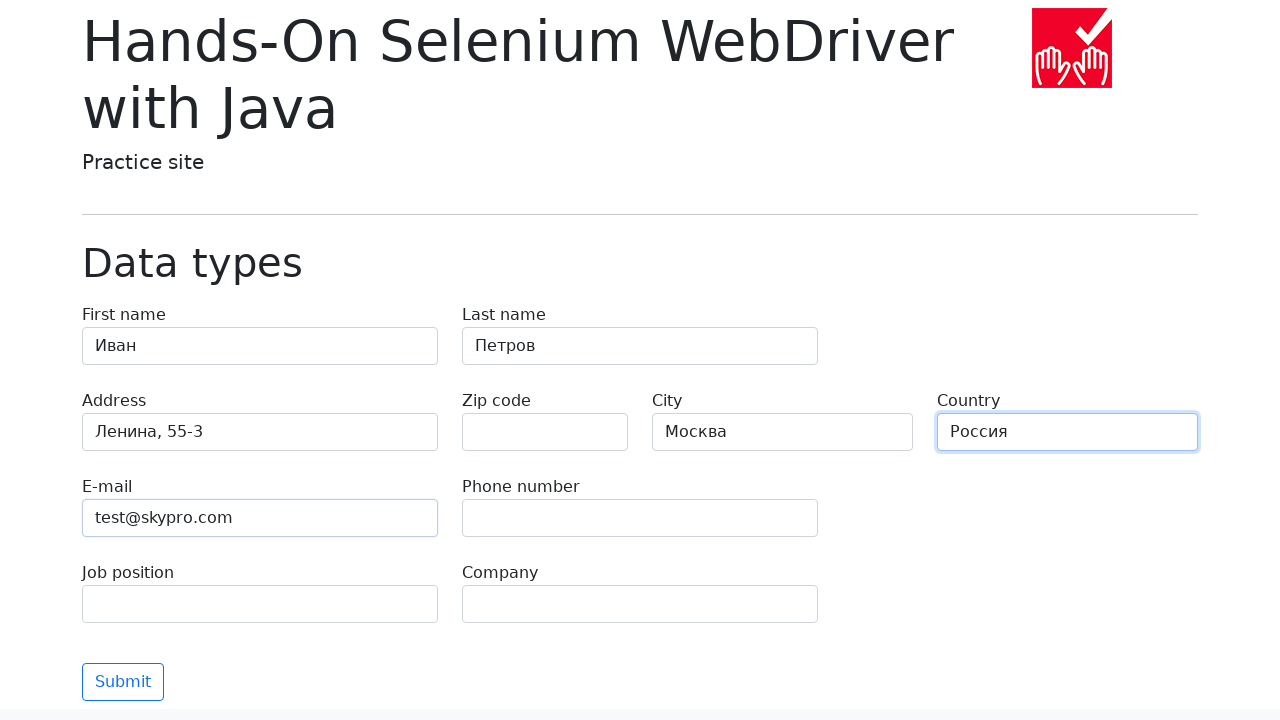

Filled phone field with '+7985899998787' on input[name="phone"]
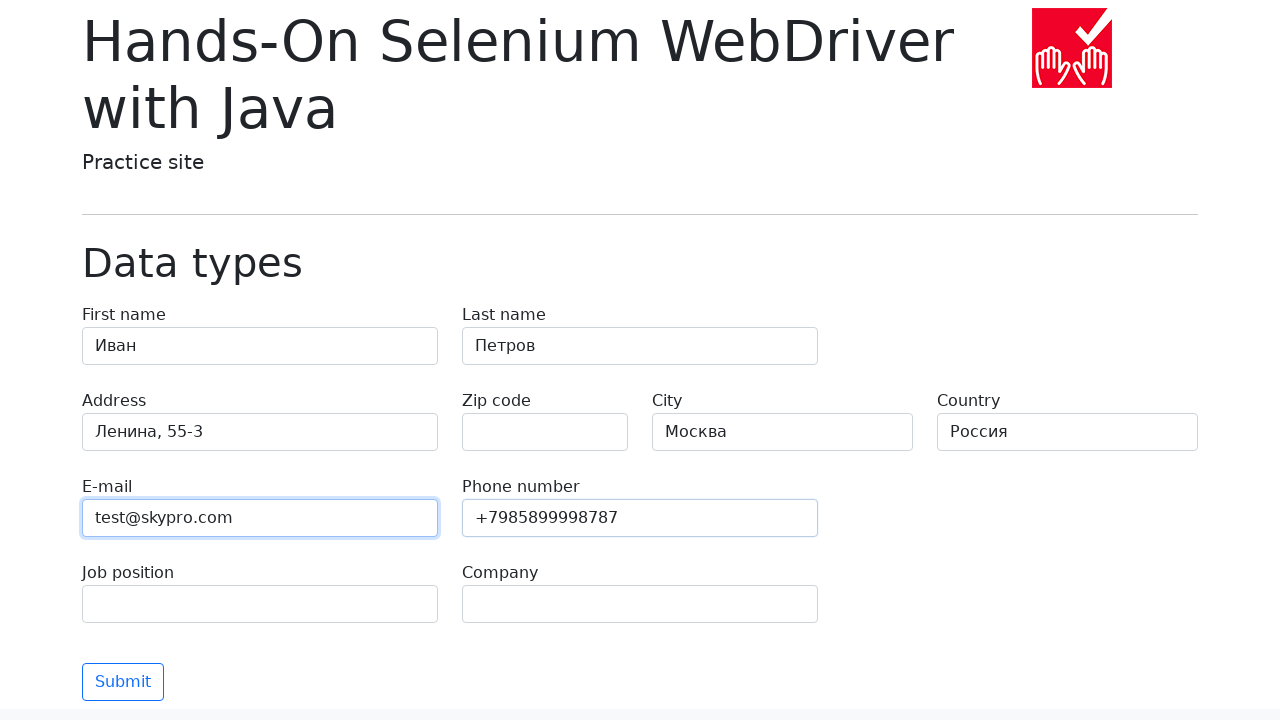

Filled job position field with 'QA' on input[name="job-position"]
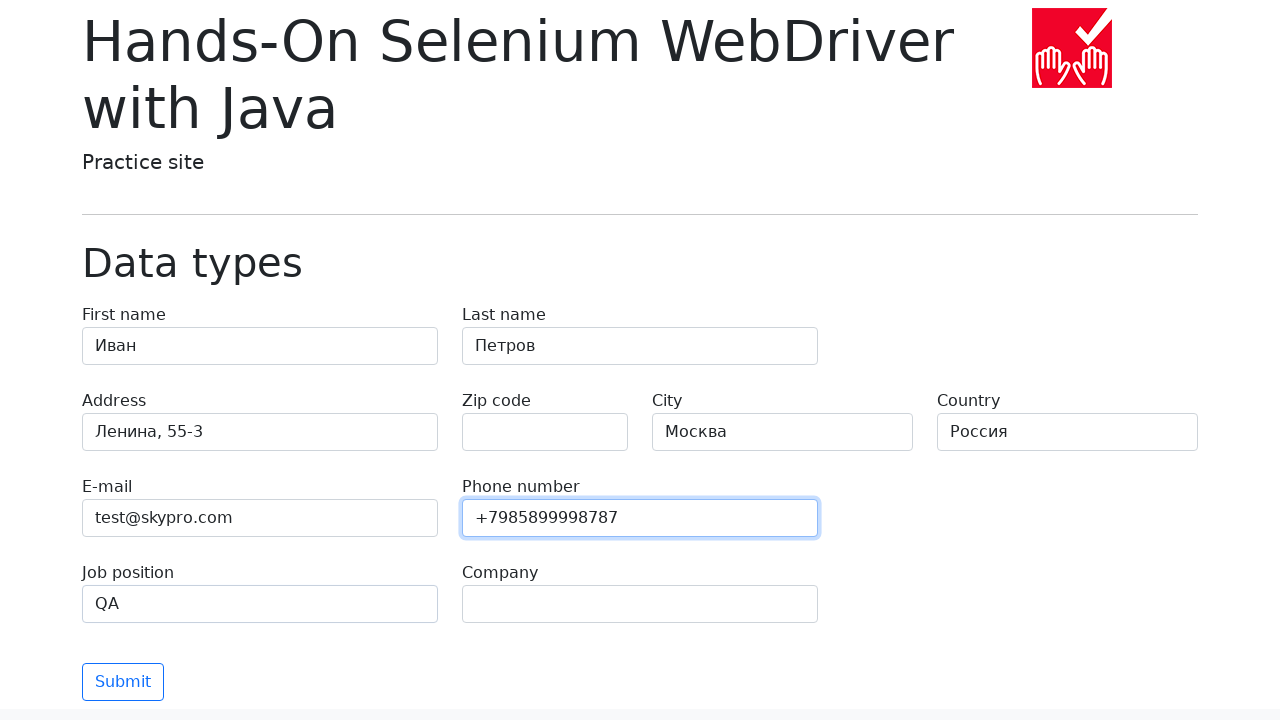

Filled company field with 'SkyPro' on input[name="company"]
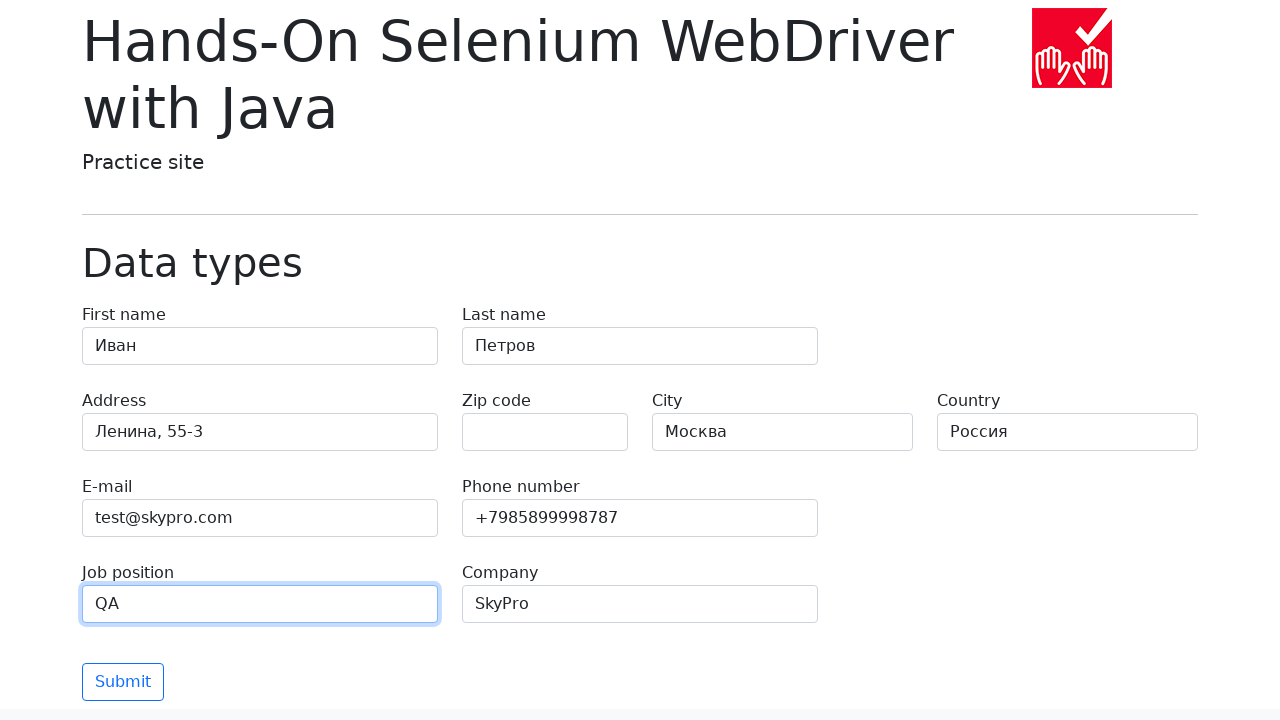

Clicked submit button to submit the form at (123, 682) on button[type="submit"]
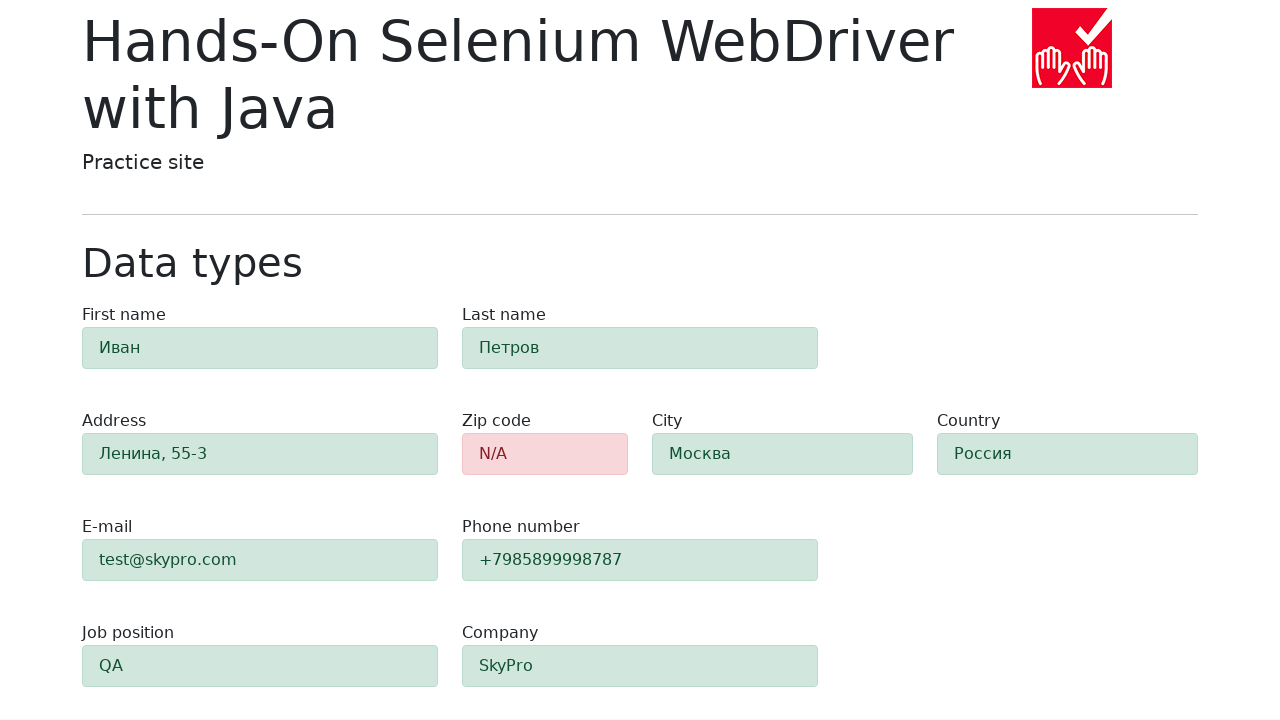

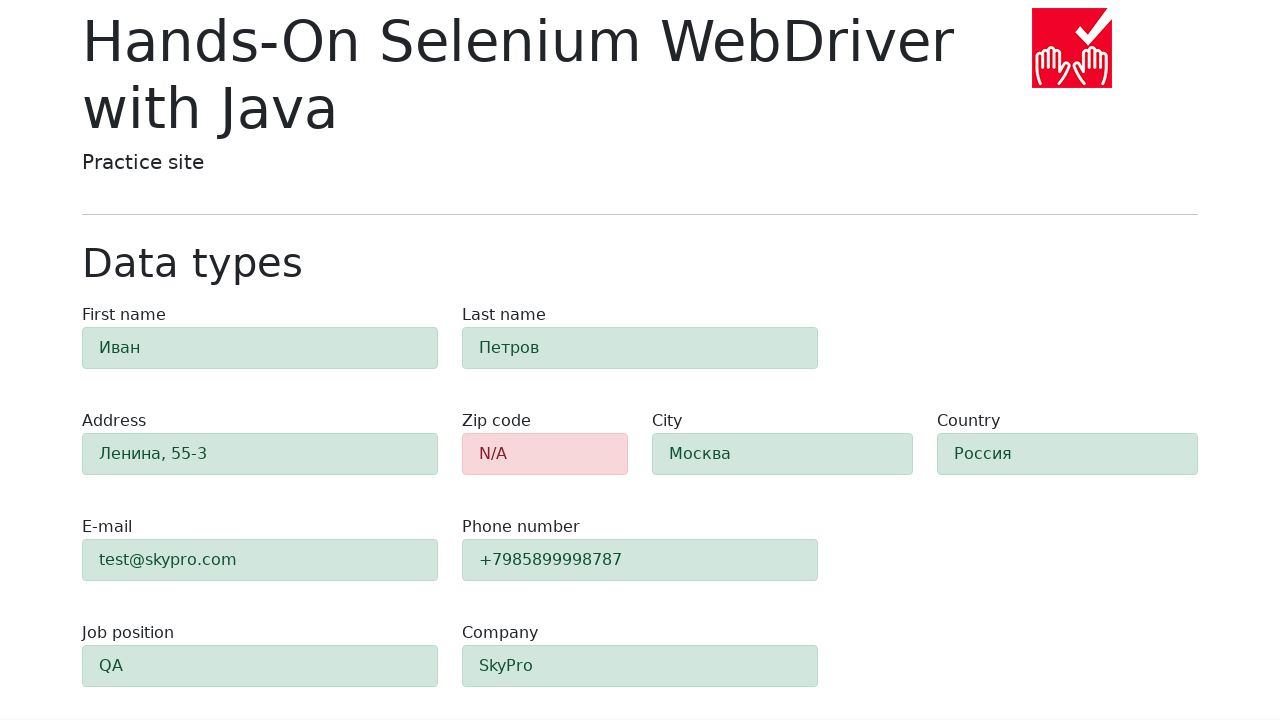